Navigates to the IPL 2024 statistics page and clicks the "View All" button to expand the complete player statistics table.

Starting URL: https://www.iplt20.com/stats/2024

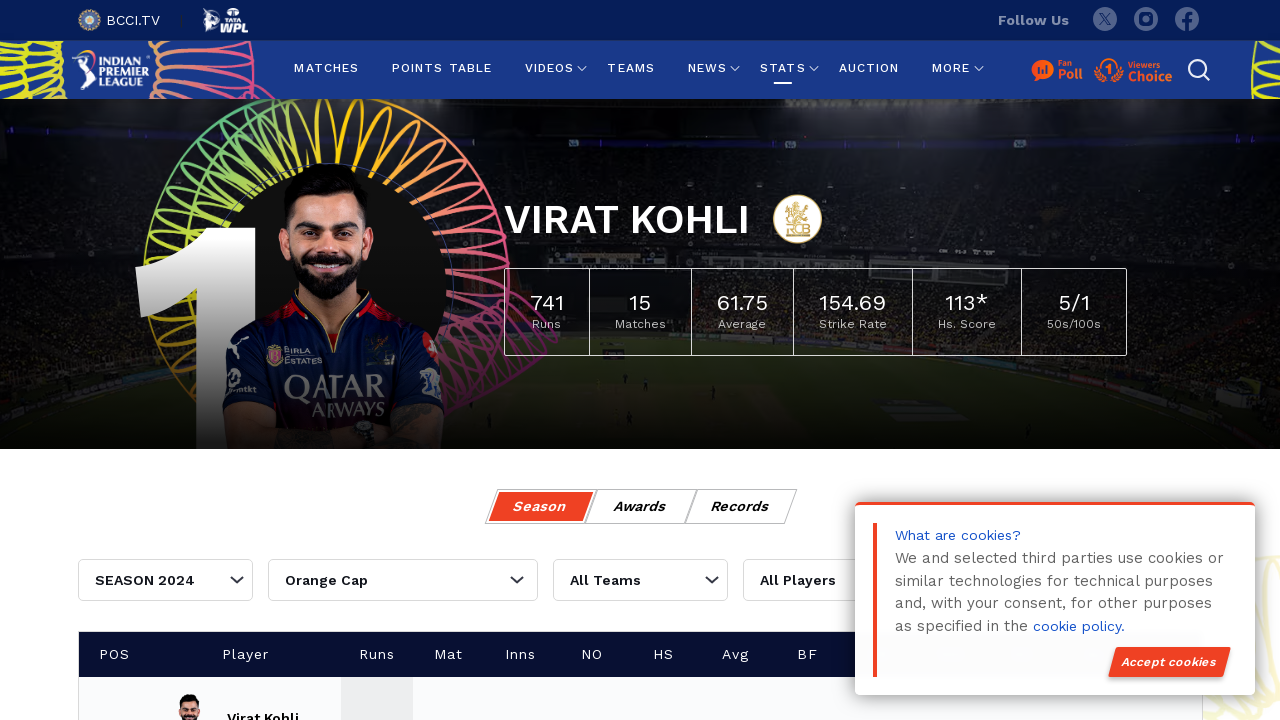

Waited for 'View All' button to be available on IPL 2024 statistics page
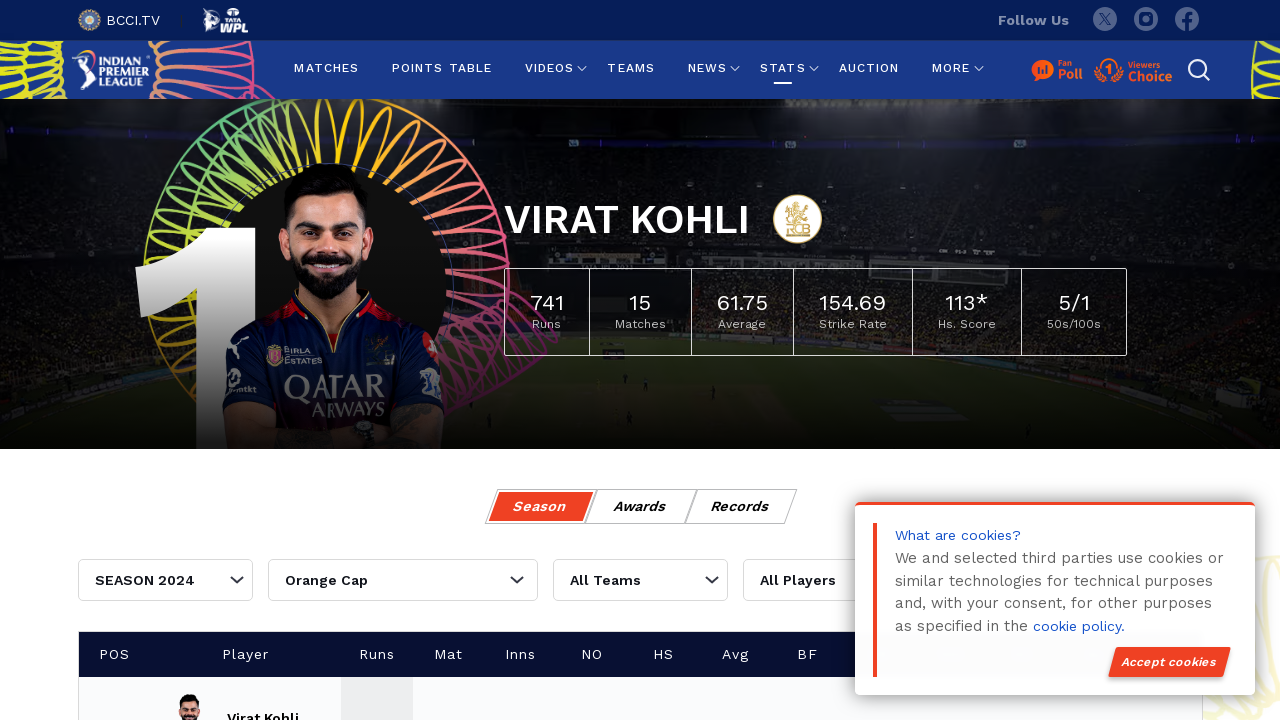

Clicked 'View All' button to expand player statistics table at (638, 302) on xpath=//a[contains(text(), 'View All') or contains(@class, 'view-all')]
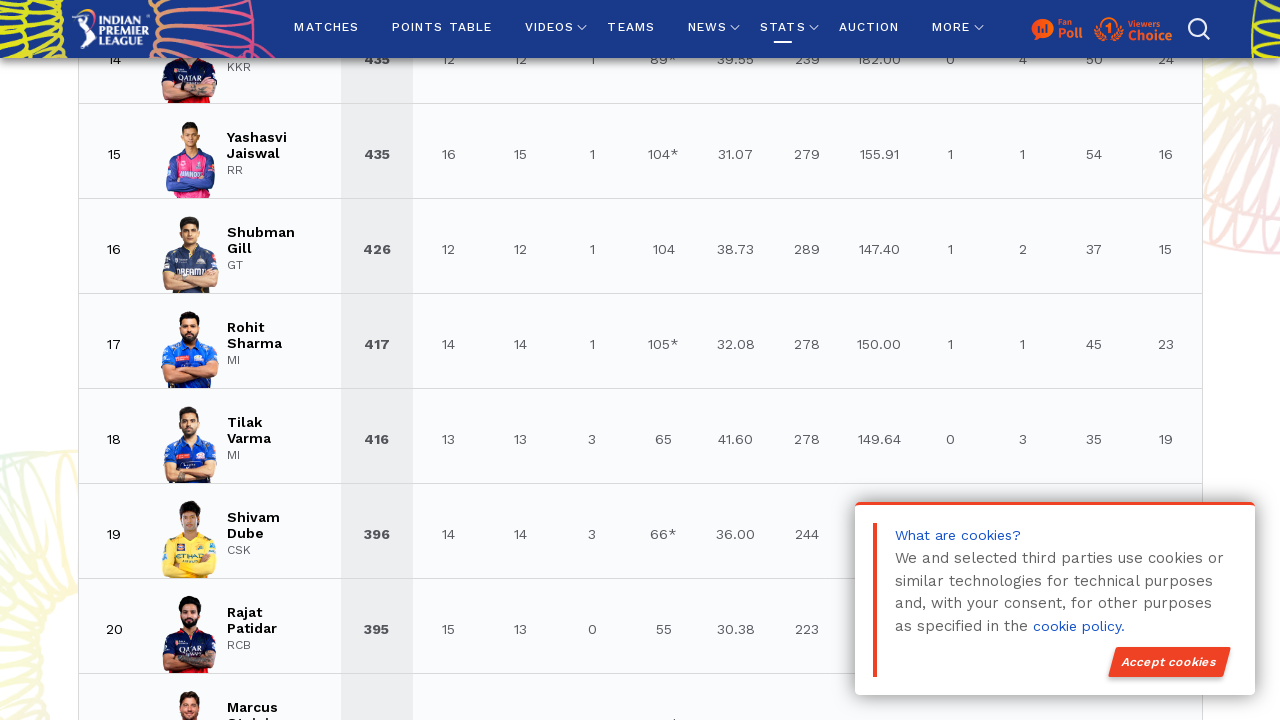

Waited for expanded statistics table with player data to load
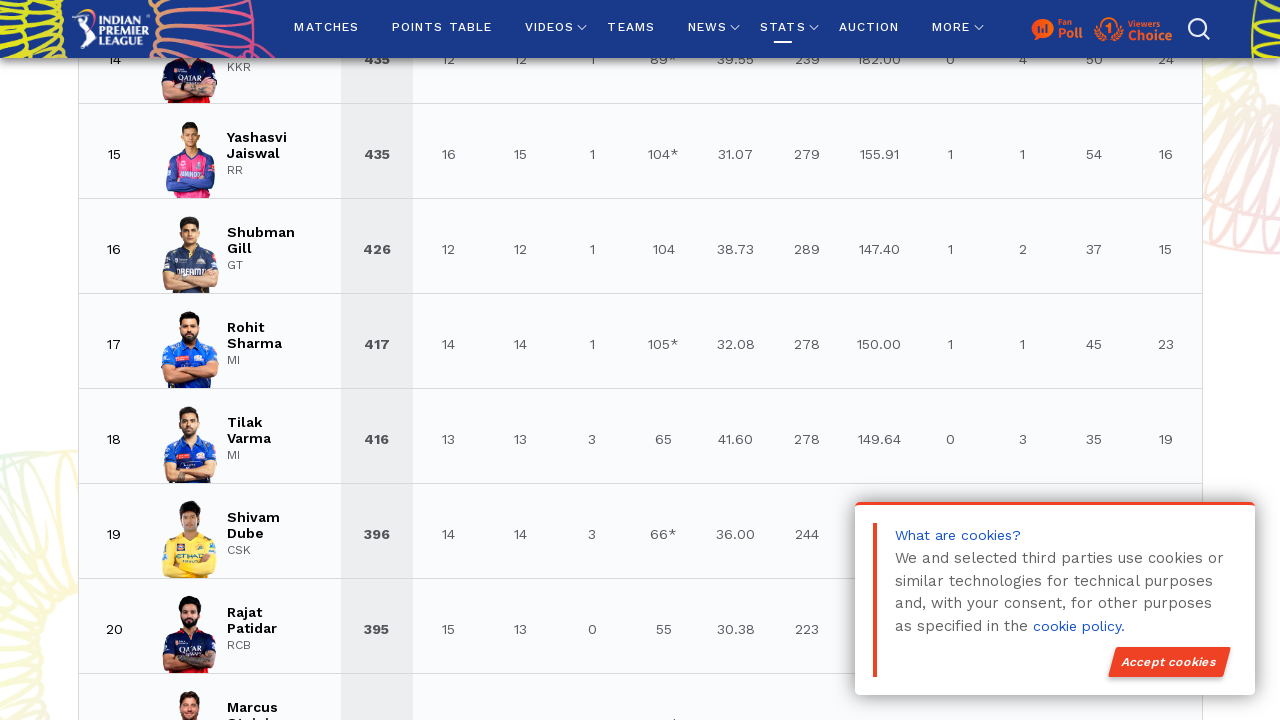

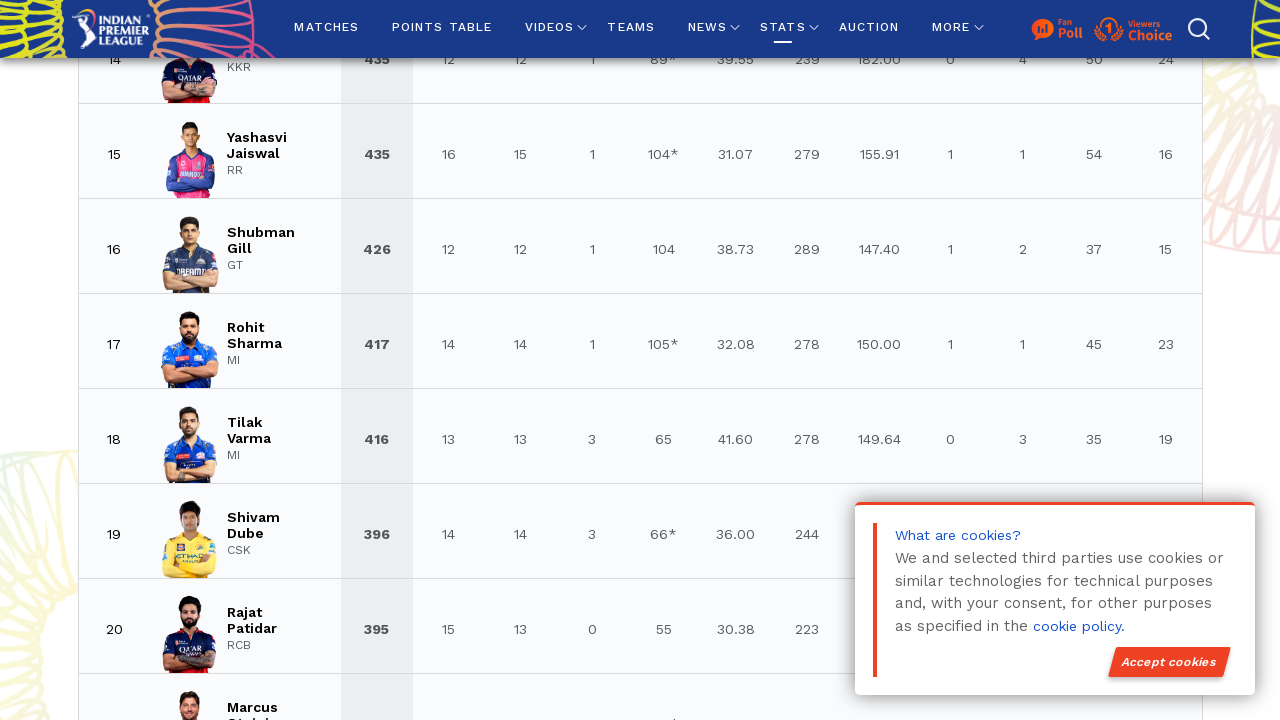